Tests window/tab handling functionality by clicking a button that opens a new window

Starting URL: http://demo.automationtesting.in/Windows.html

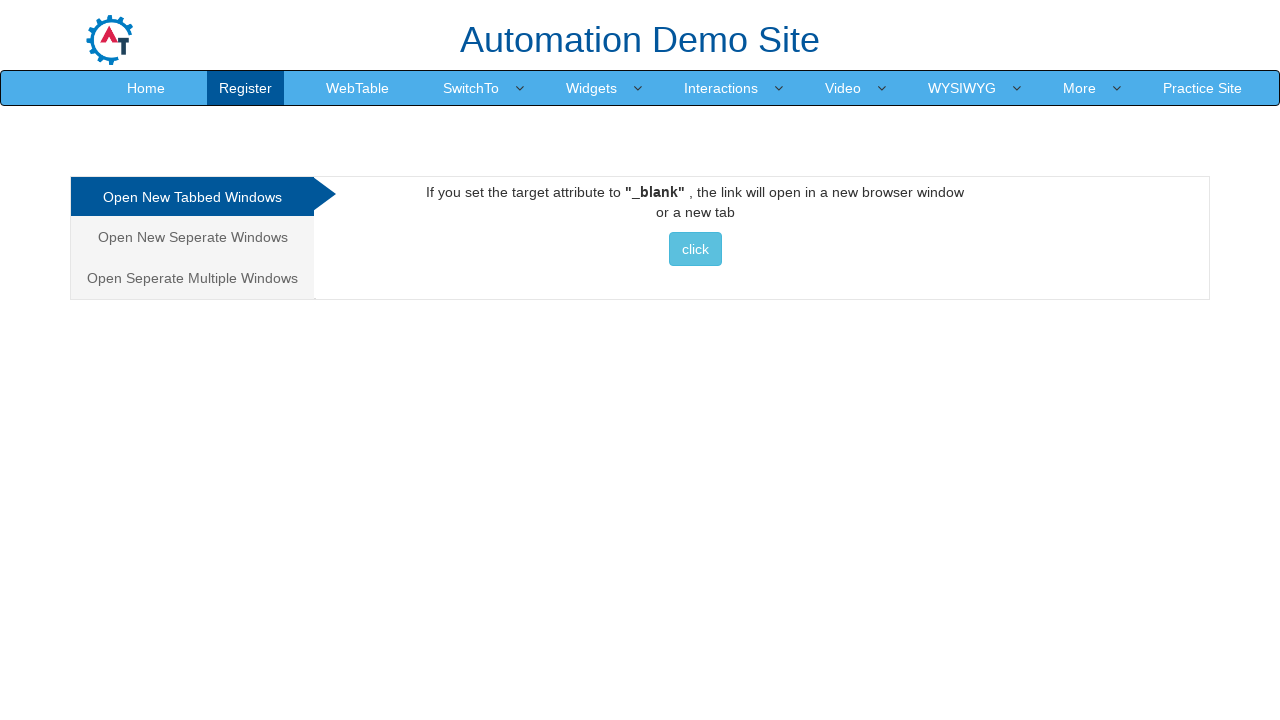

Clicked button to open new window at (695, 249) on xpath=//*[@id='Tabbed']/a/button
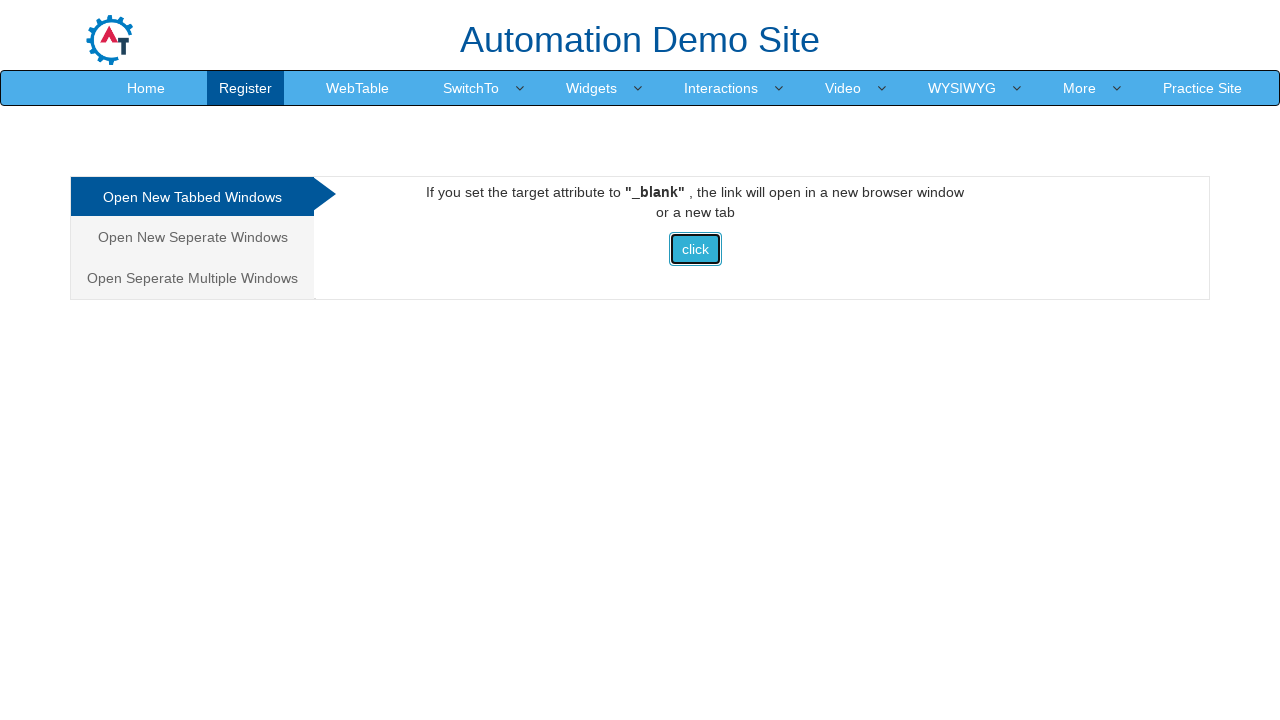

Waited 3 seconds for new window to open
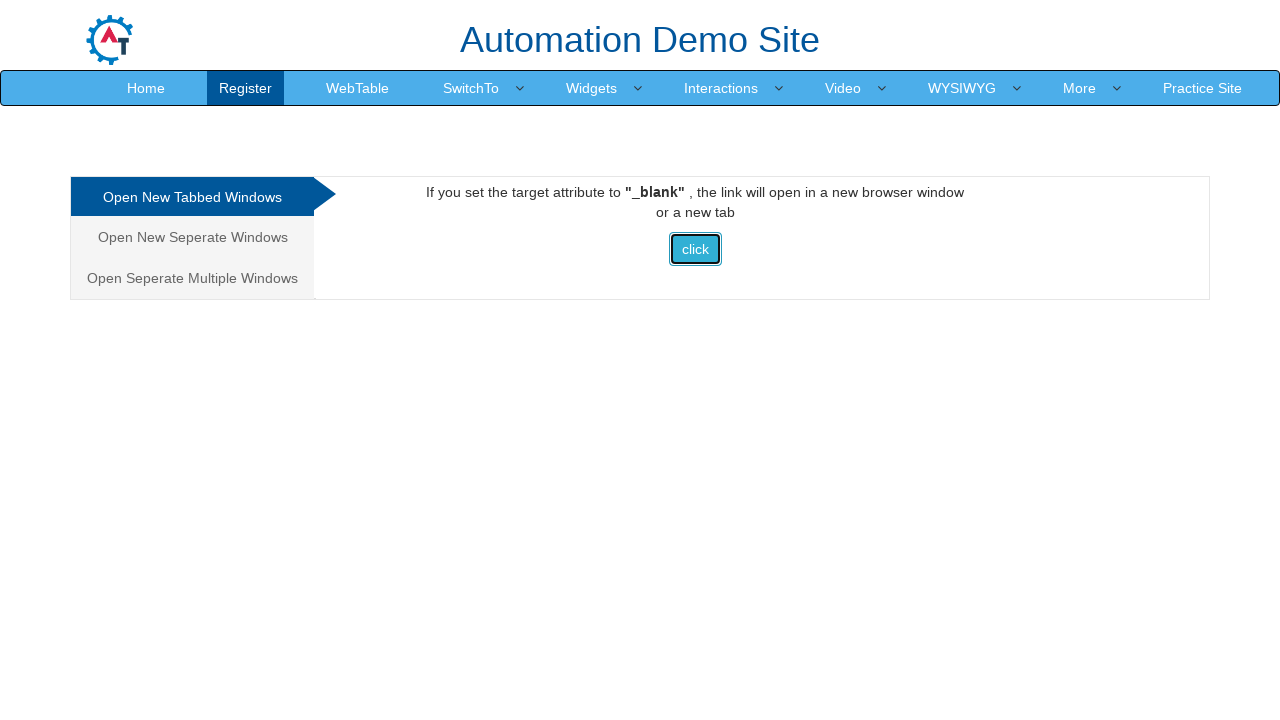

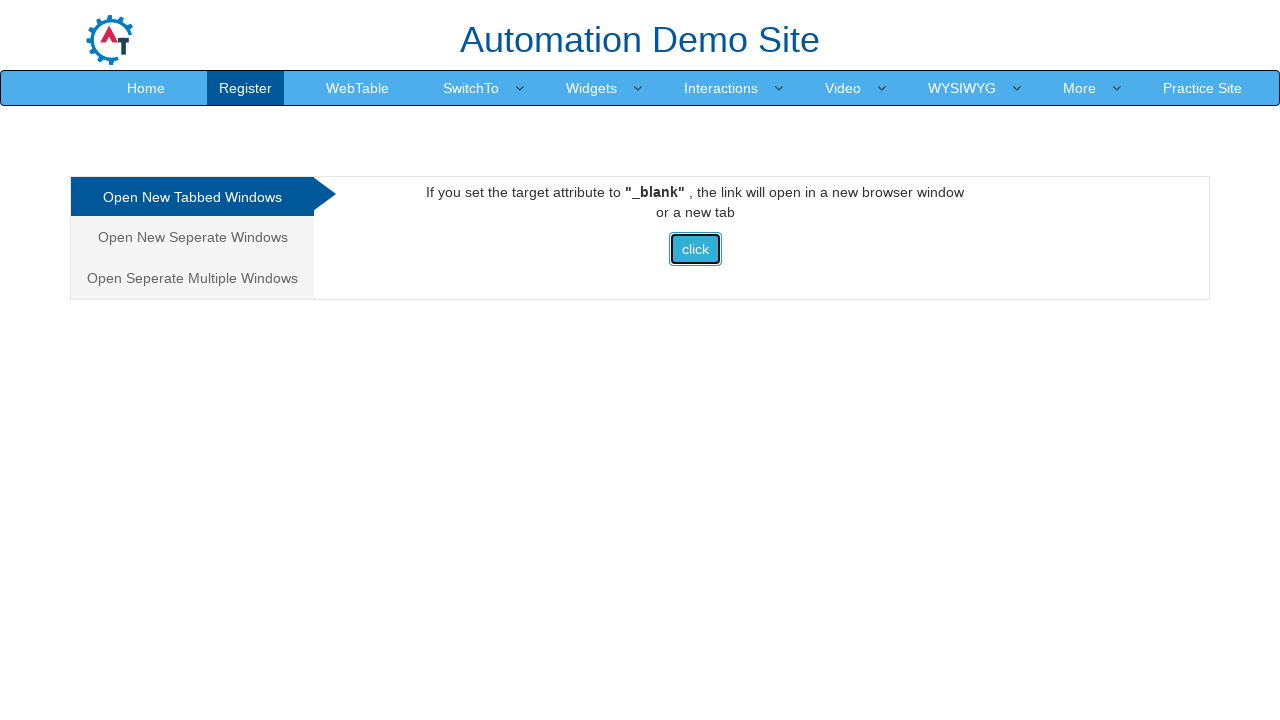